Tests Rediff.com by verifying the logo is displayed on the homepage and clicking the create account link

Starting URL: https://www.rediff.com

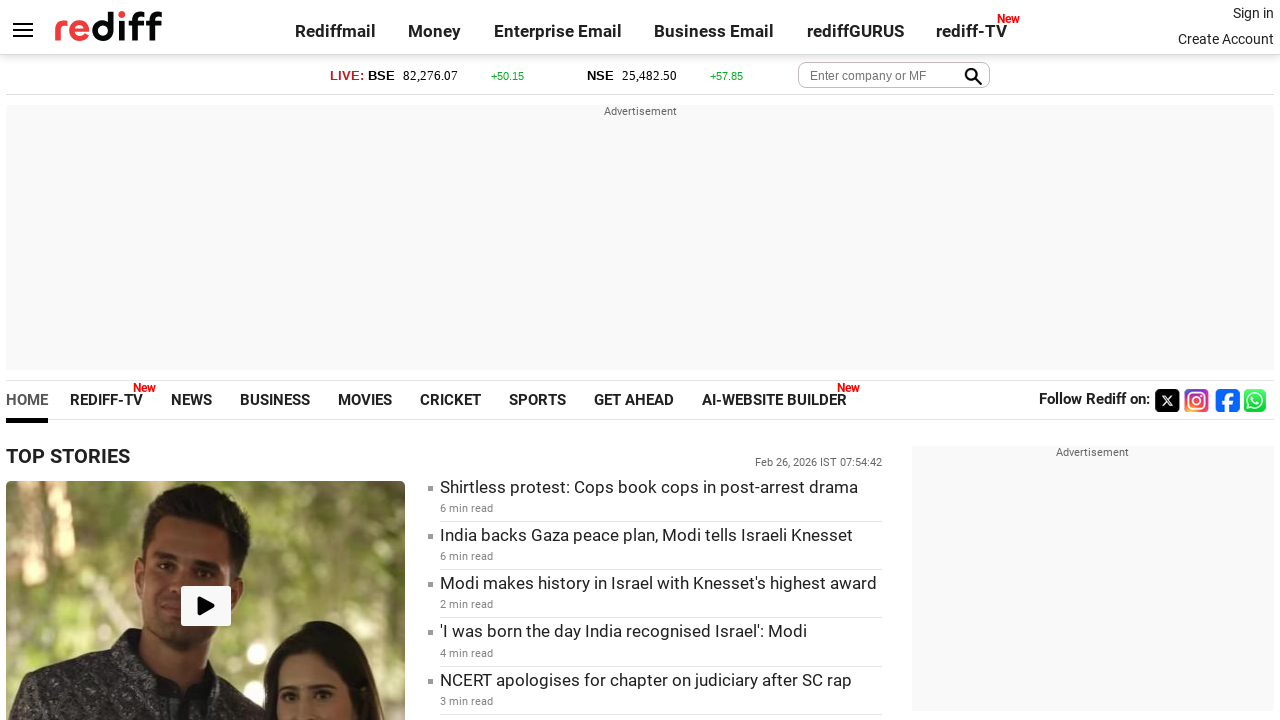

Located Rediff logo element
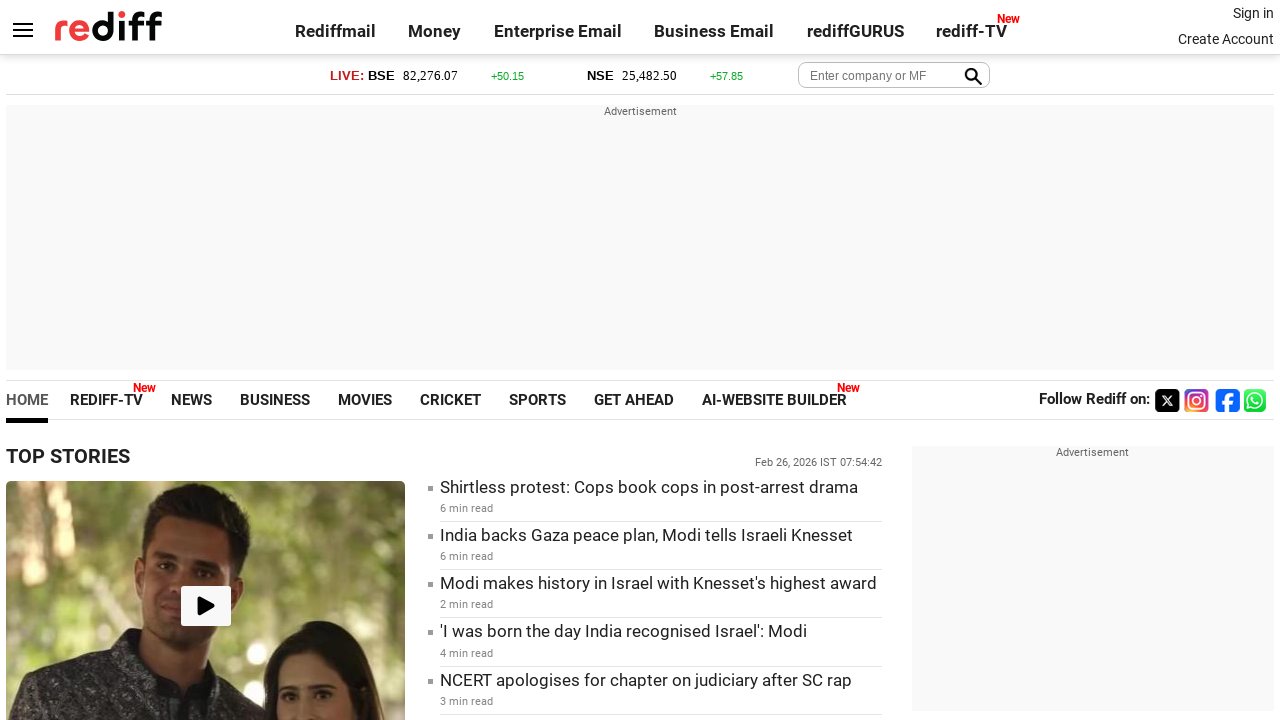

Rediff logo is not visible on homepage
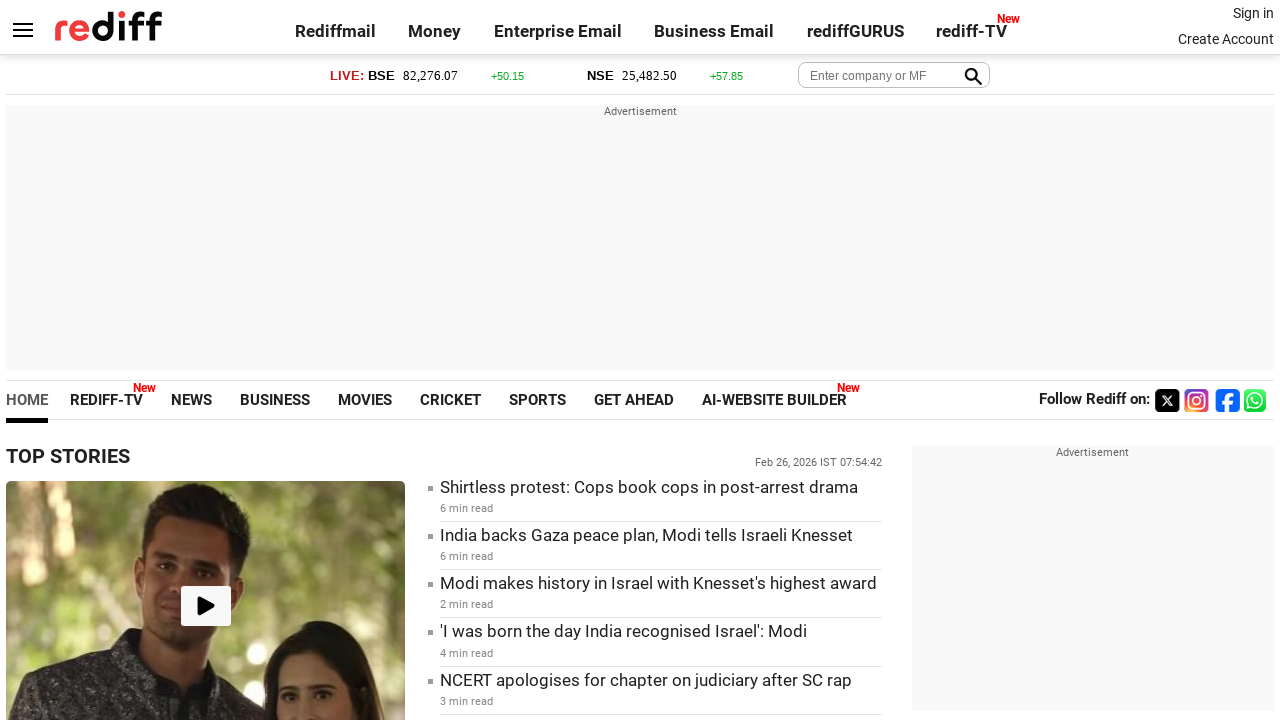

Clicked create account link at (1226, 39) on //*[@id="signin_info"]/a[2]
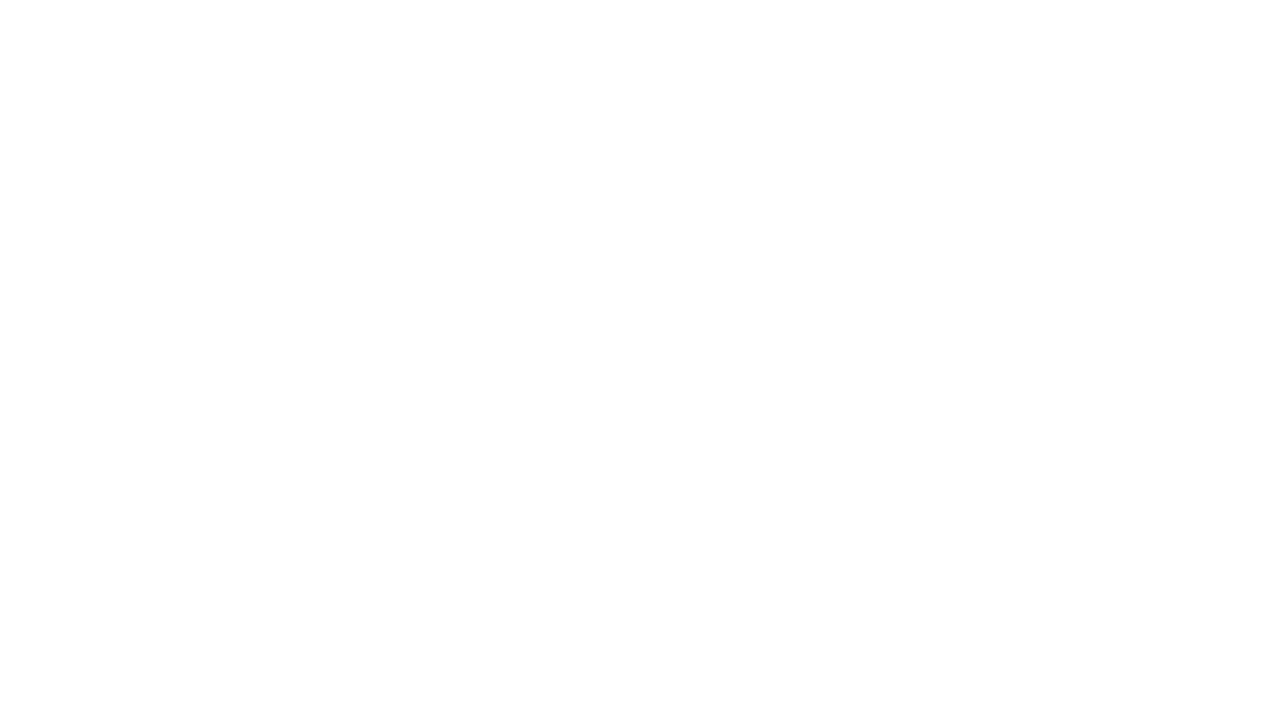

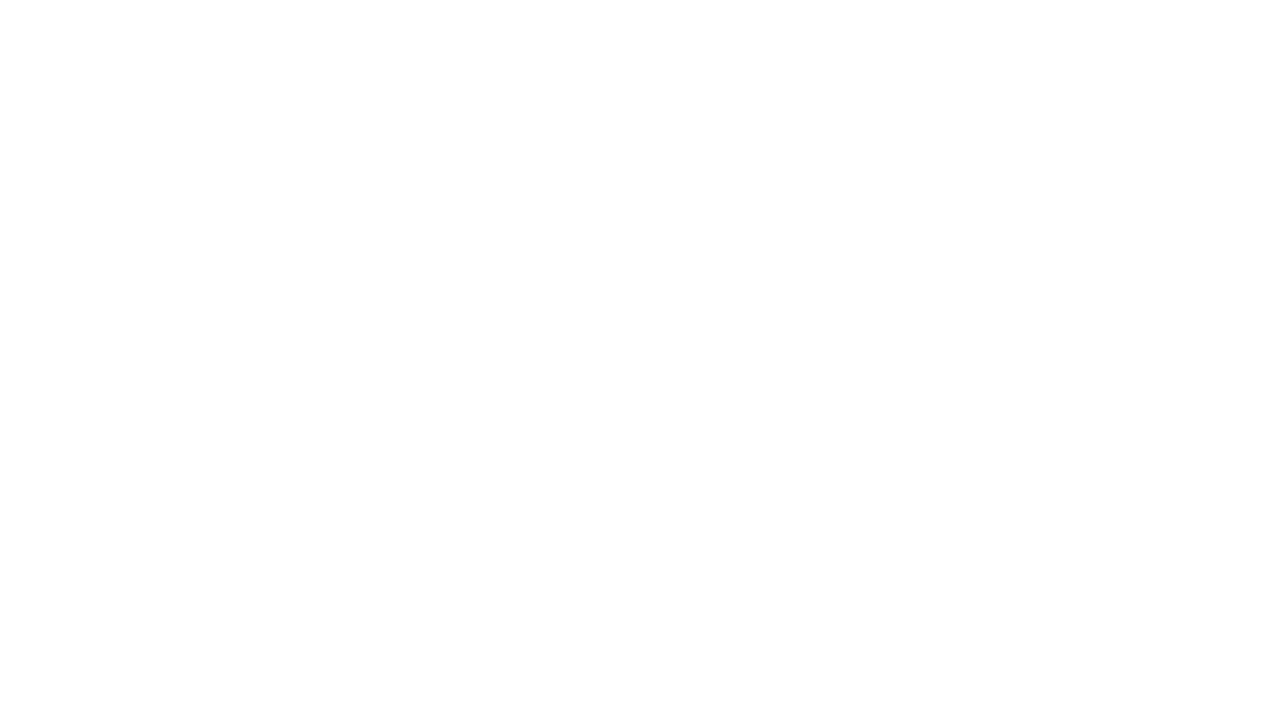